Tests auto-suggestive dropdown functionality by typing partial text and selecting a matching option from the suggestions

Starting URL: https://rahulshettyacademy.com/dropdownsPractise/

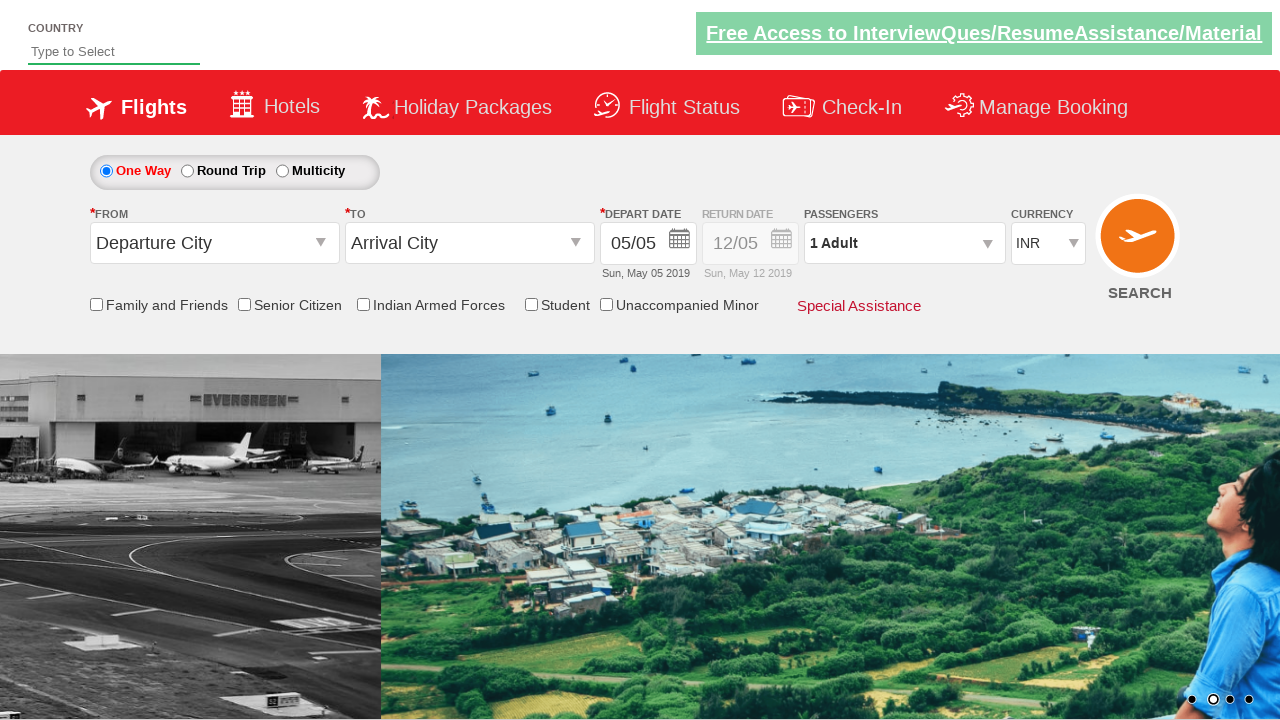

Filled autosuggest field with 'Aus' to trigger dropdown suggestions on #autosuggest
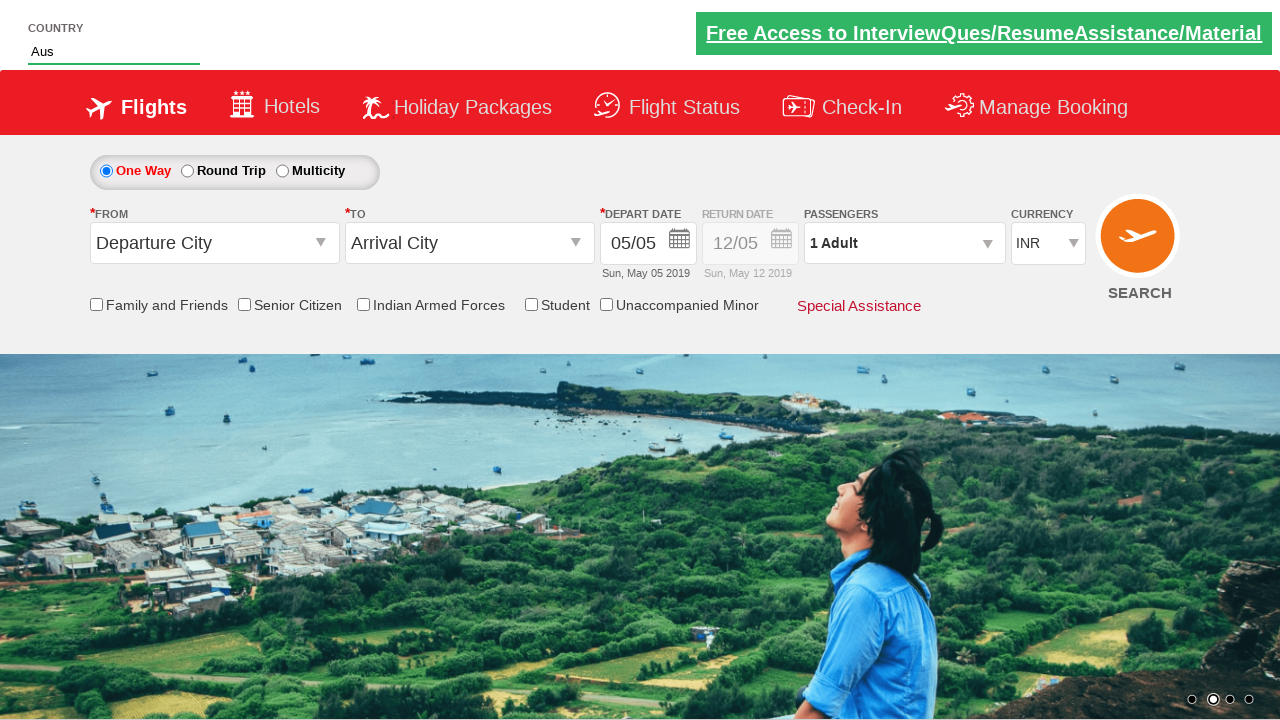

Waited for dropdown suggestions to appear
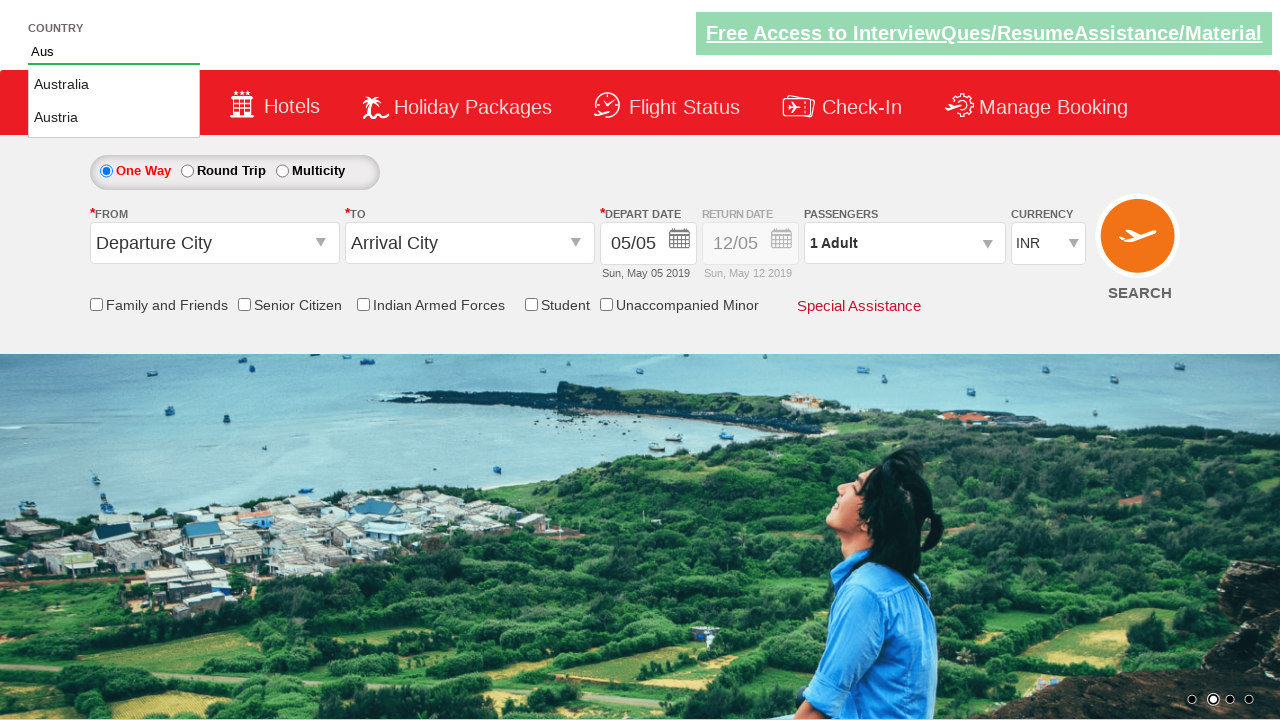

Retrieved all suggestion options from dropdown
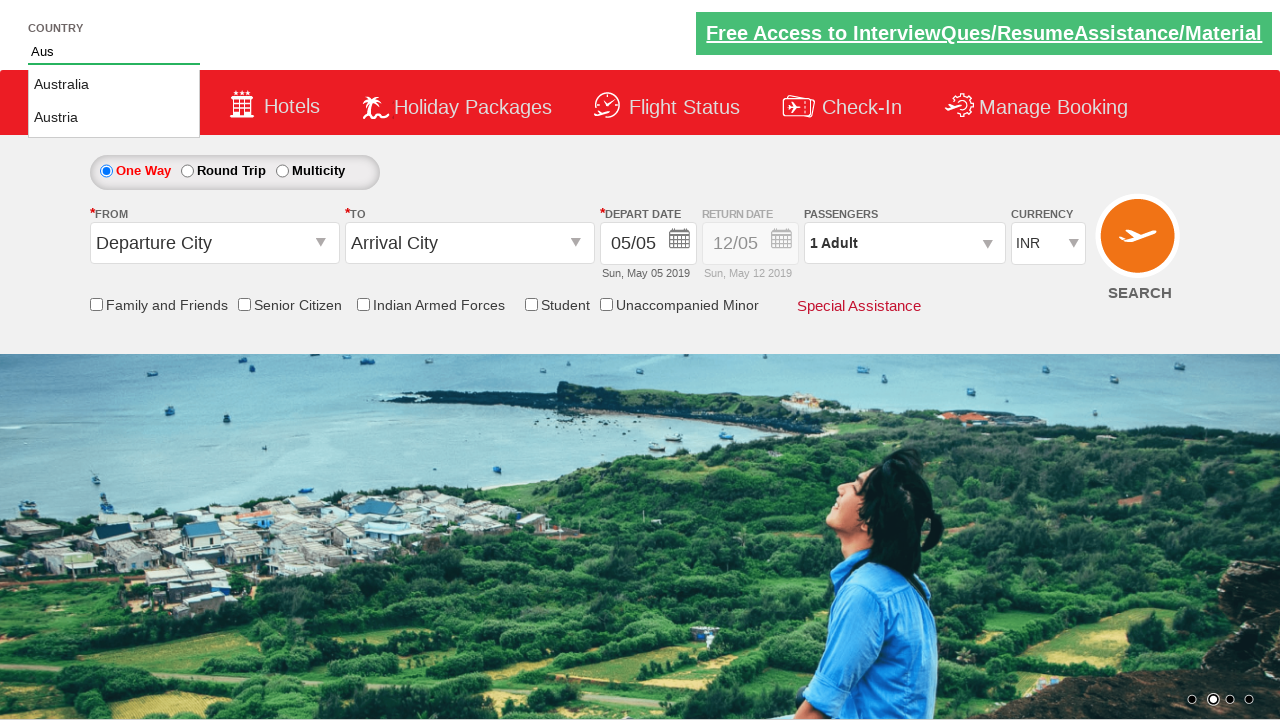

Clicked on 'Austria' option from the dropdown suggestions at (114, 118) on li.ui-menu-item a >> nth=1
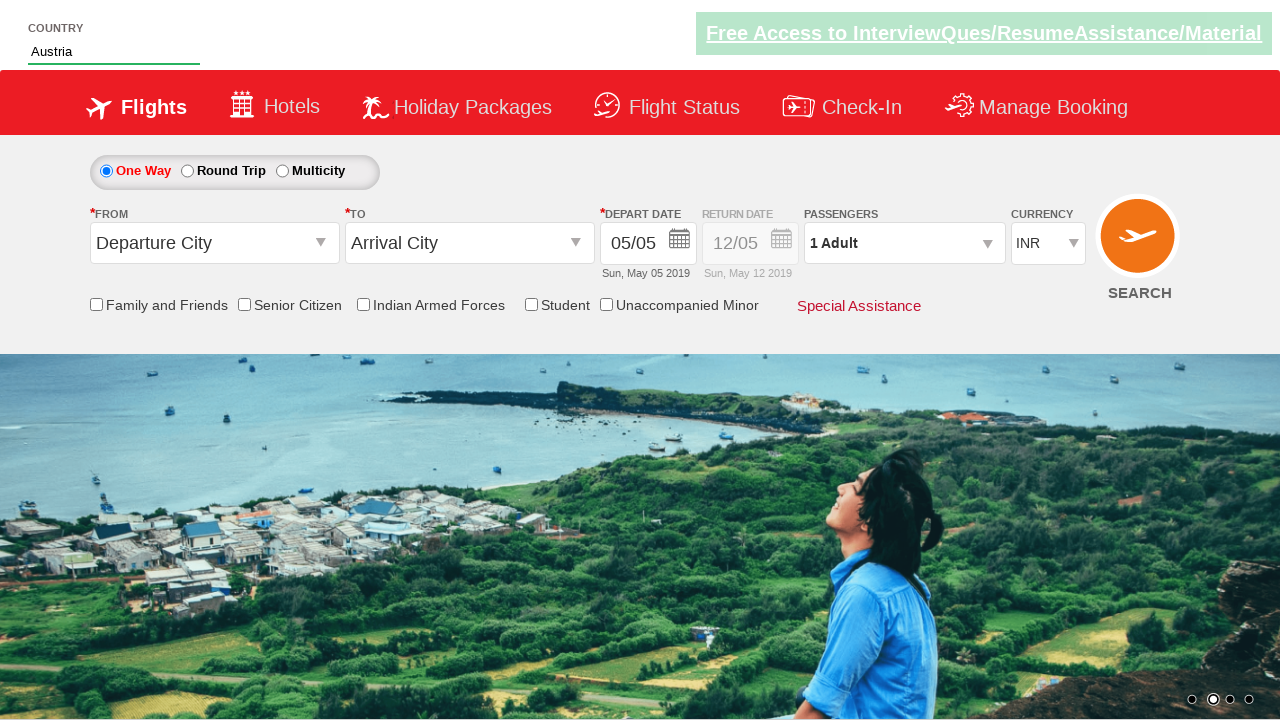

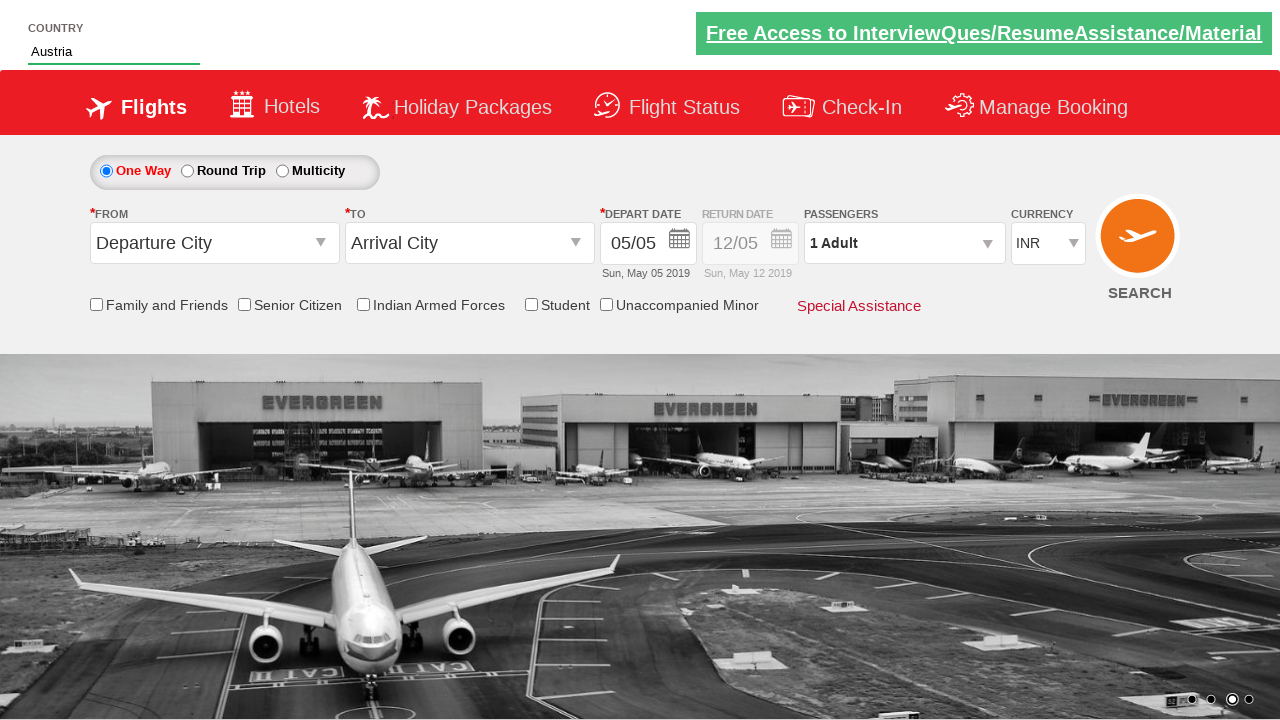